Navigates to a practice automation page, scrolls to a table element, and interacts with table rows and columns to verify table structure and content accessibility

Starting URL: https://rahulshettyacademy.com/AutomationPractice/

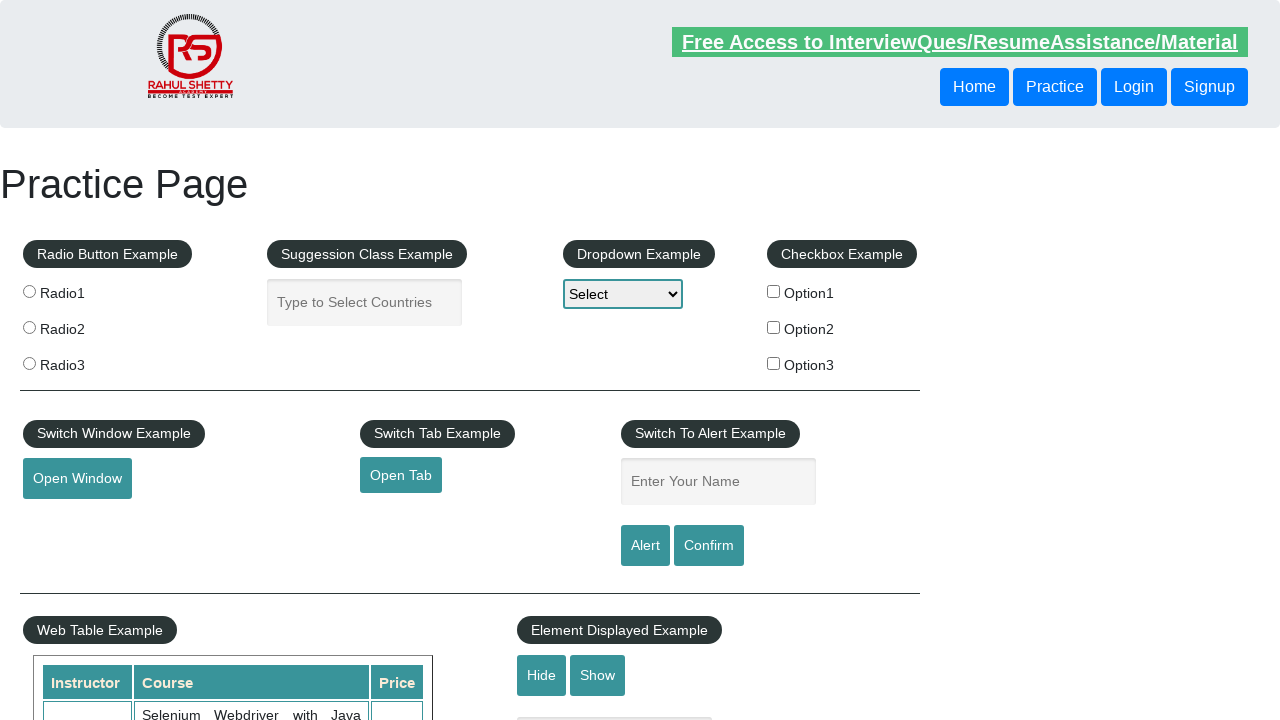

Navigated to automation practice page
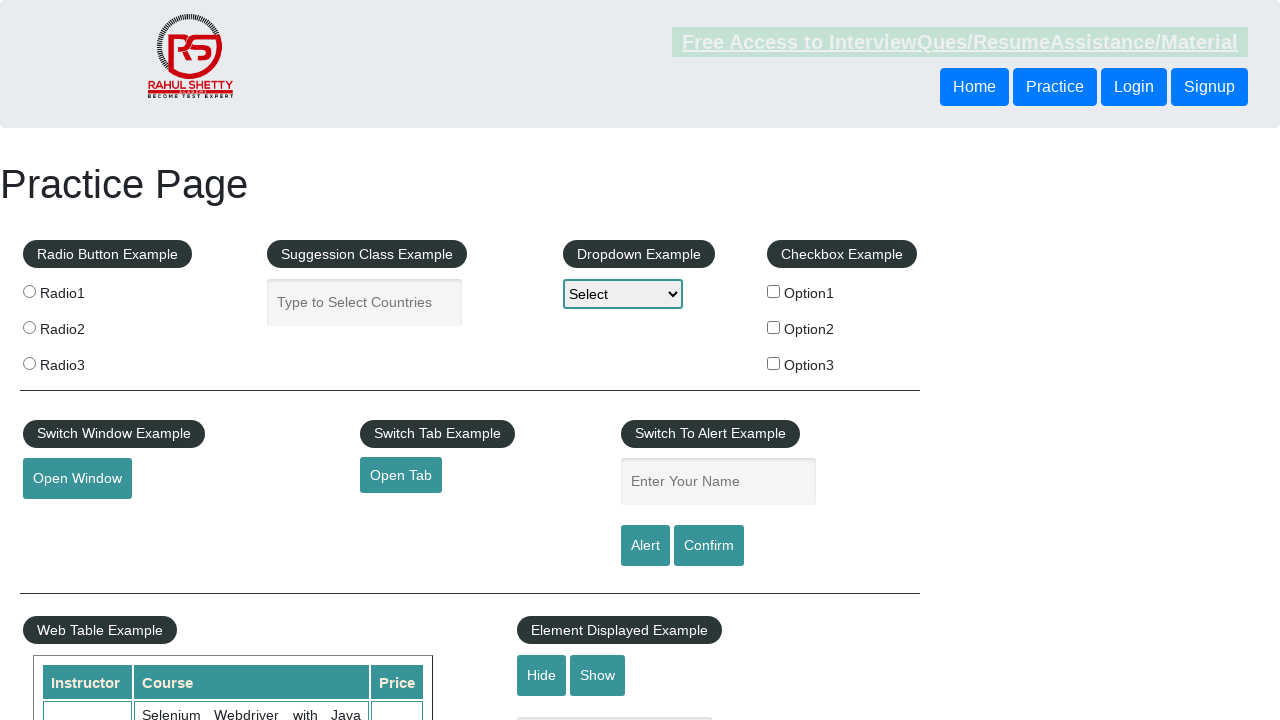

Scrolled to table element with id 'product'
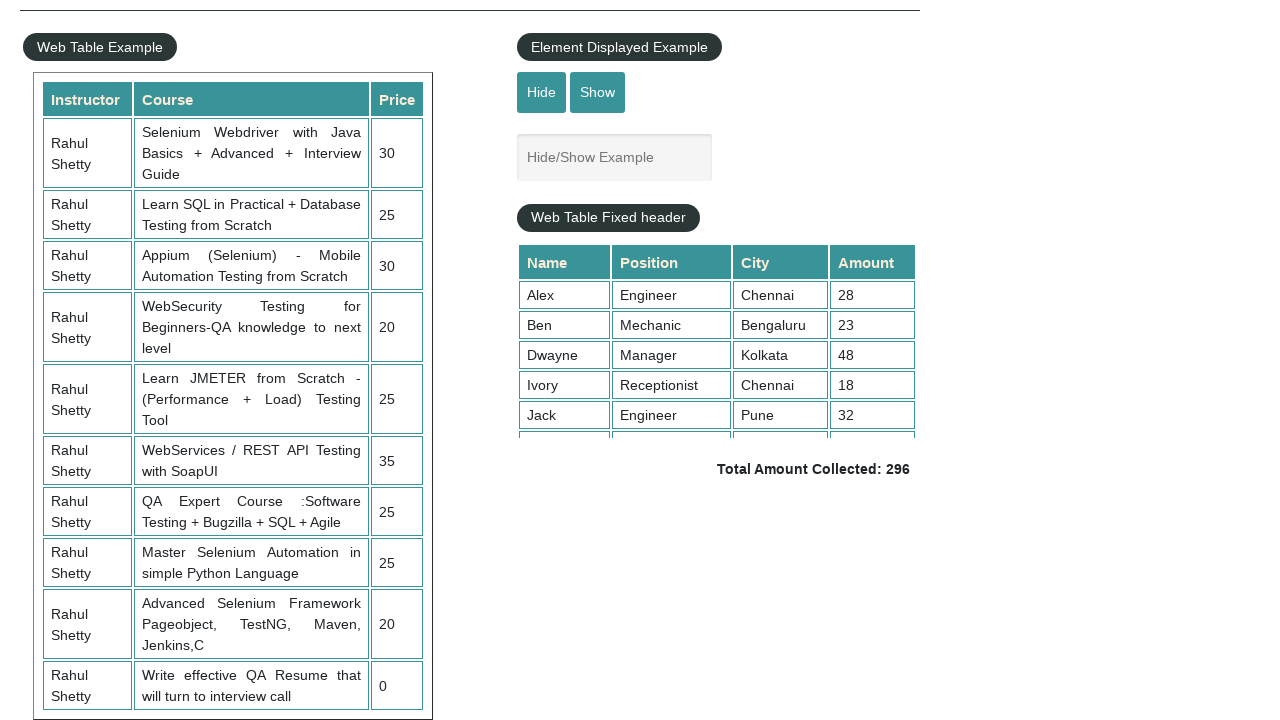

Table element is now visible
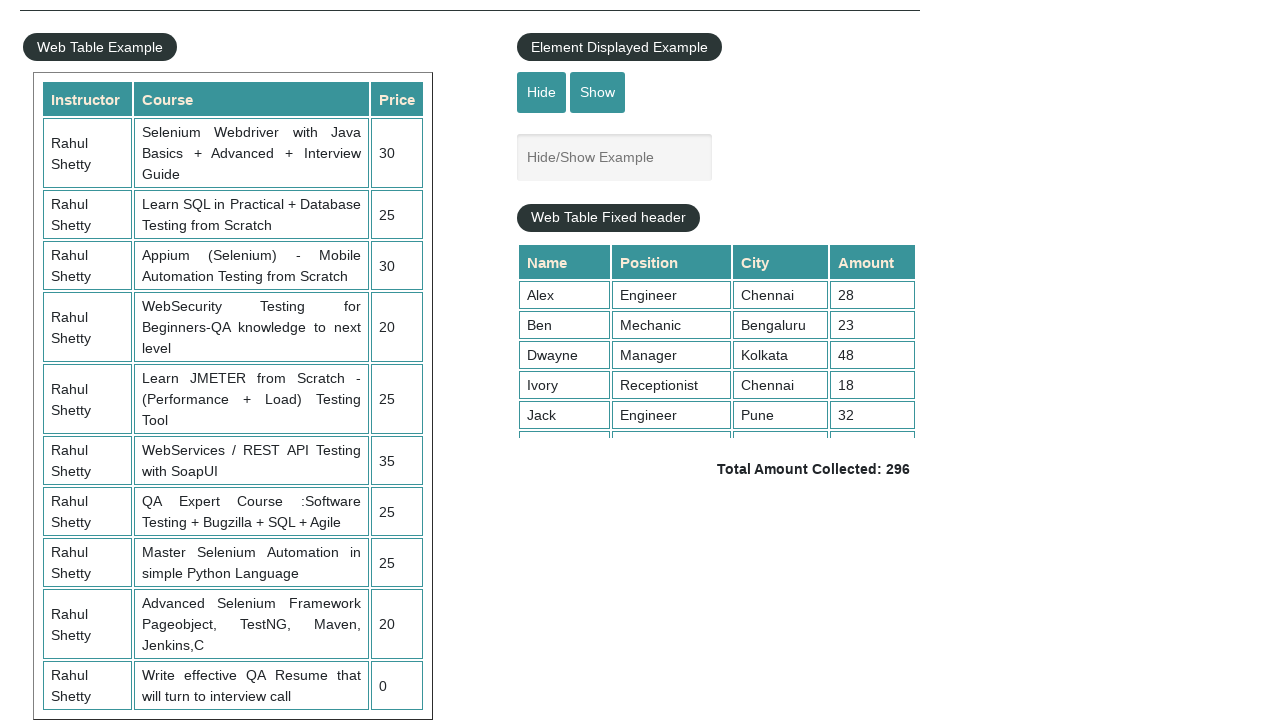

Located all table rows
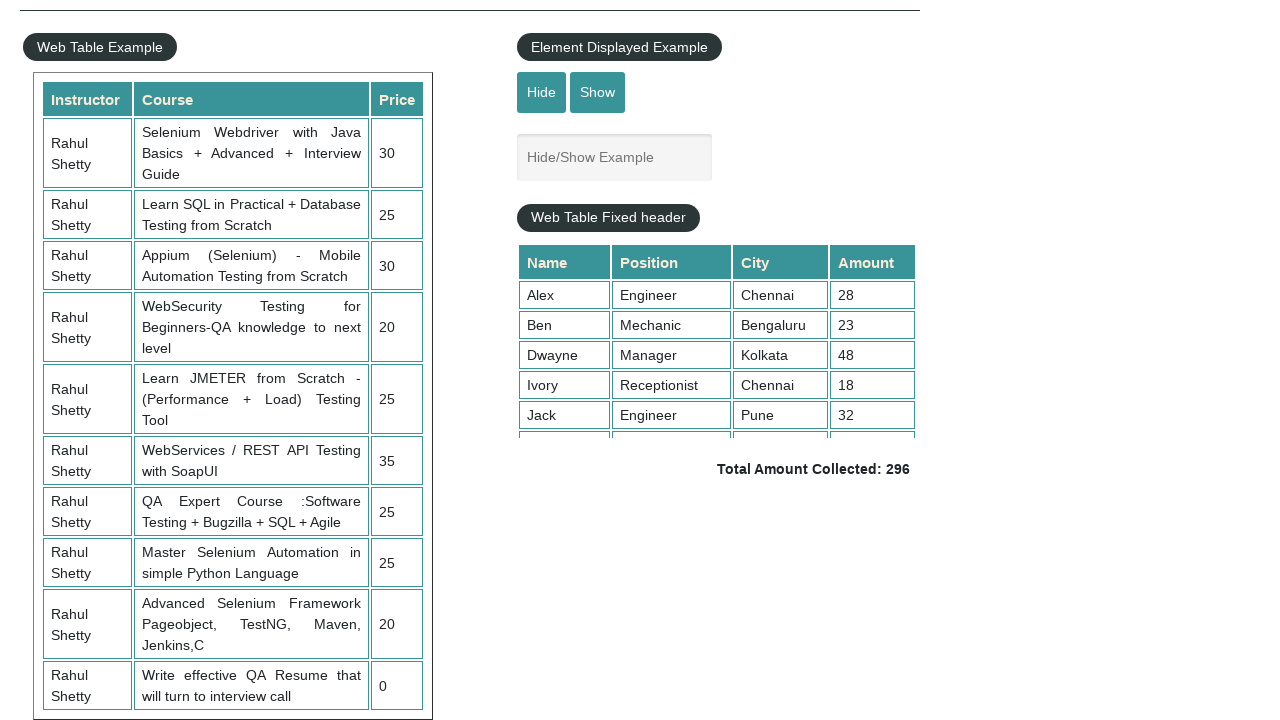

Located all table column headers
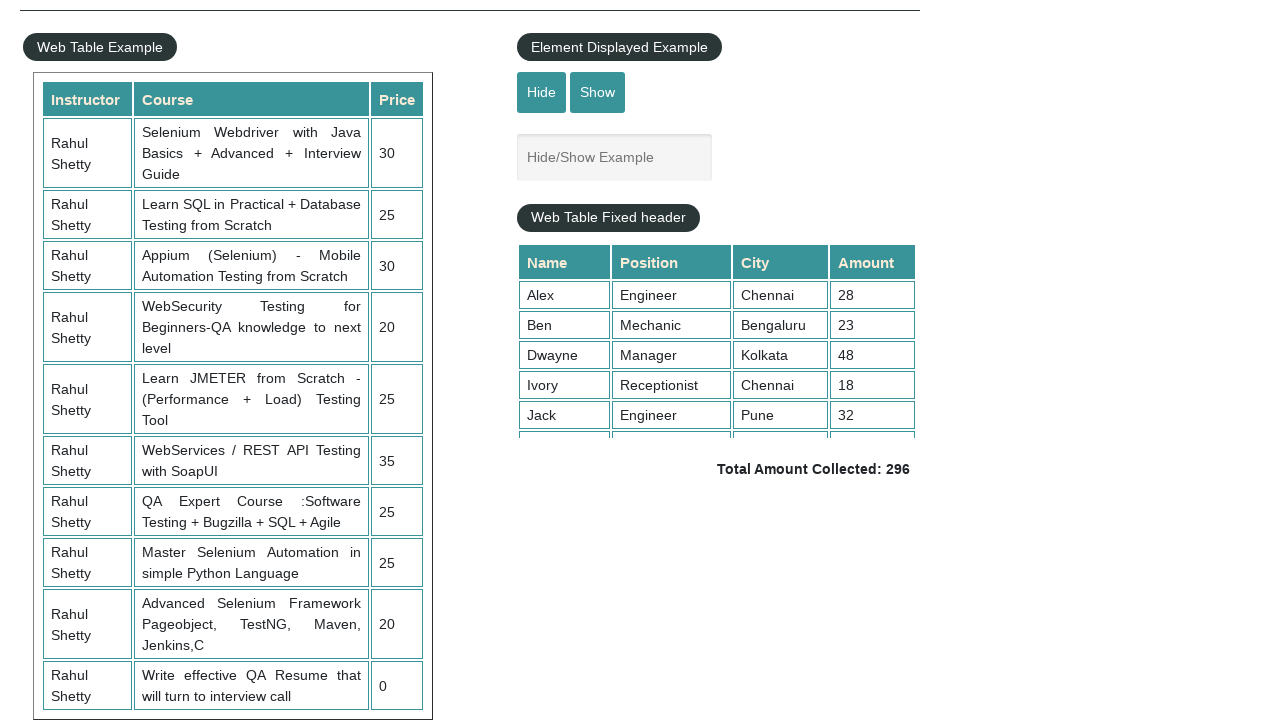

Located all cells in third table row
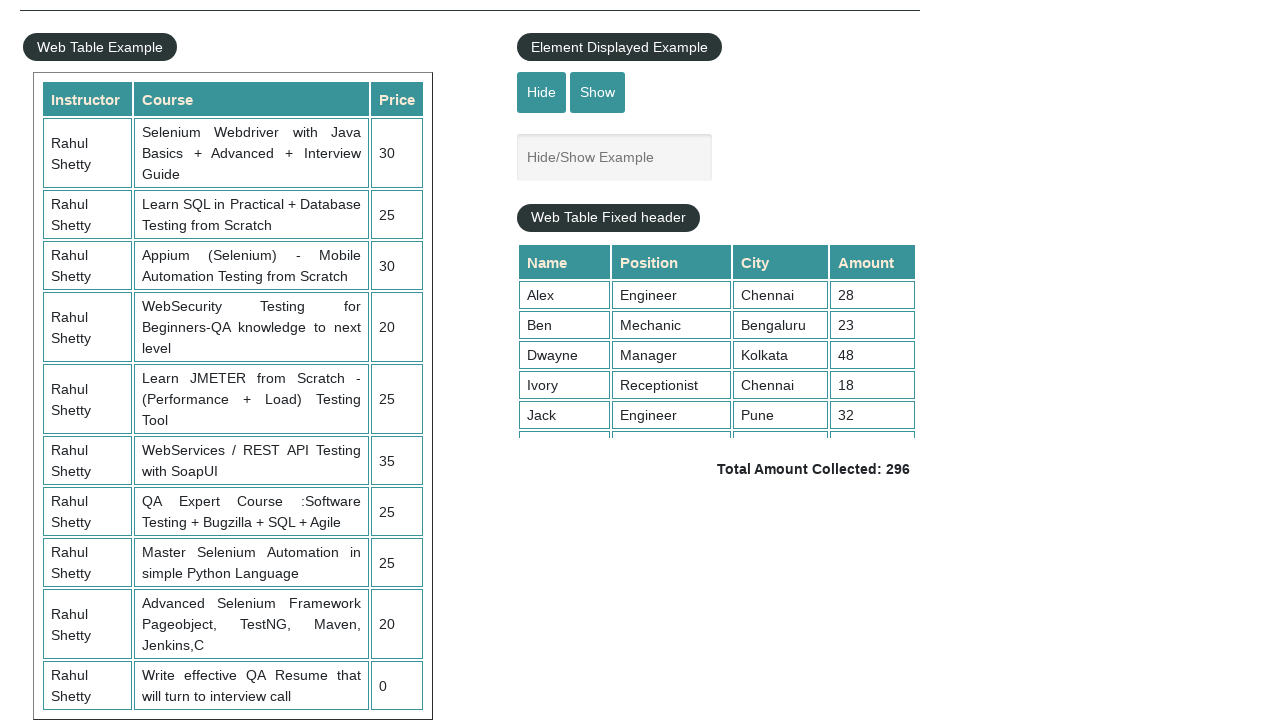

Verified third row contains cells
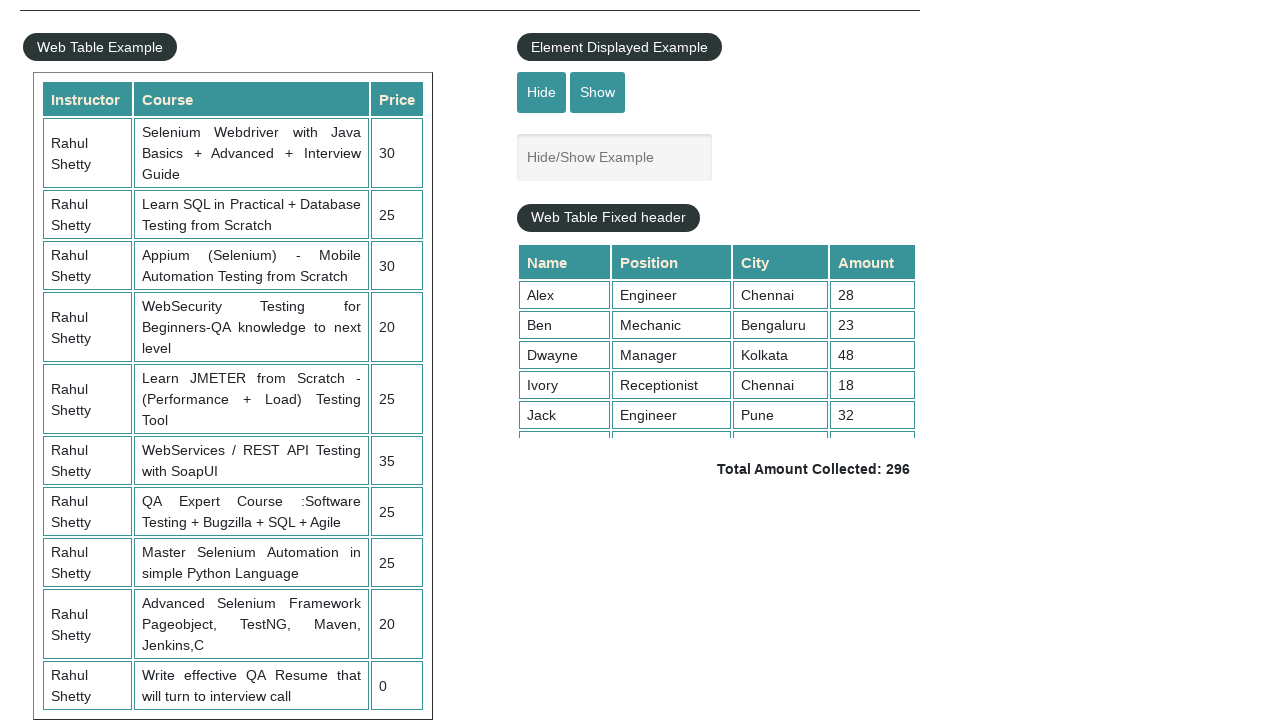

Verified cell 1 in row 3 is visible
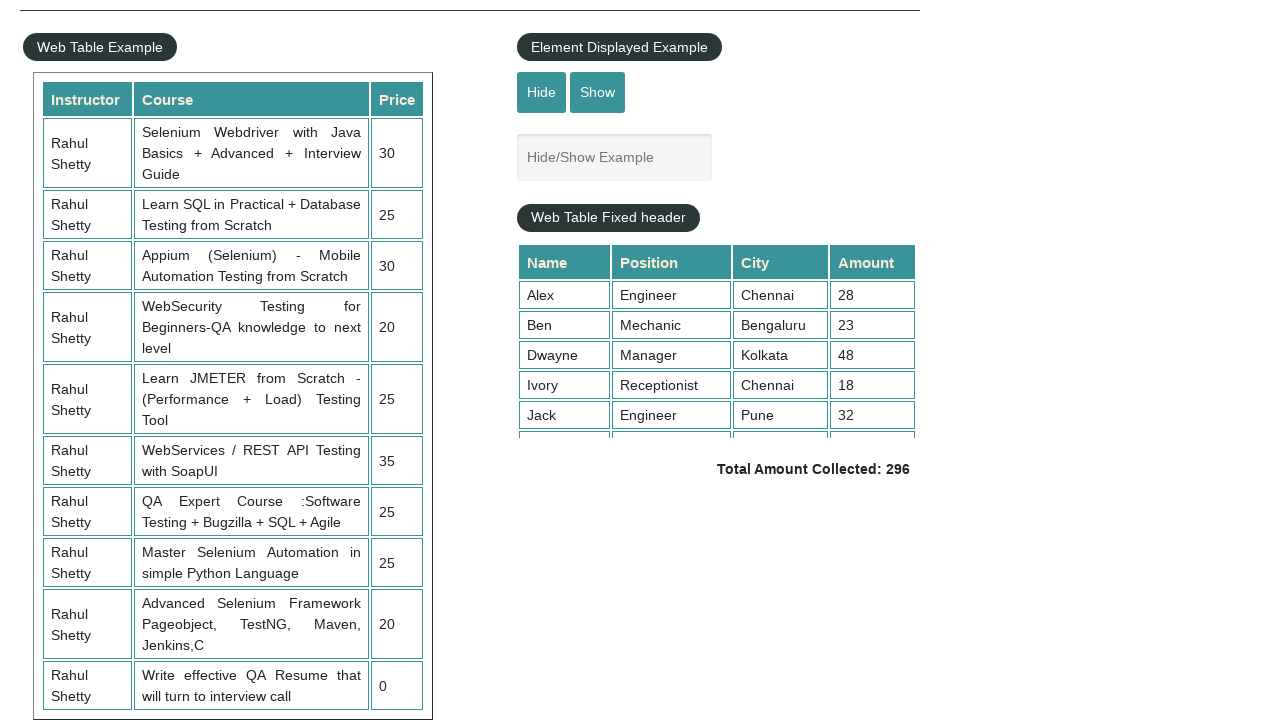

Verified cell 2 in row 3 is visible
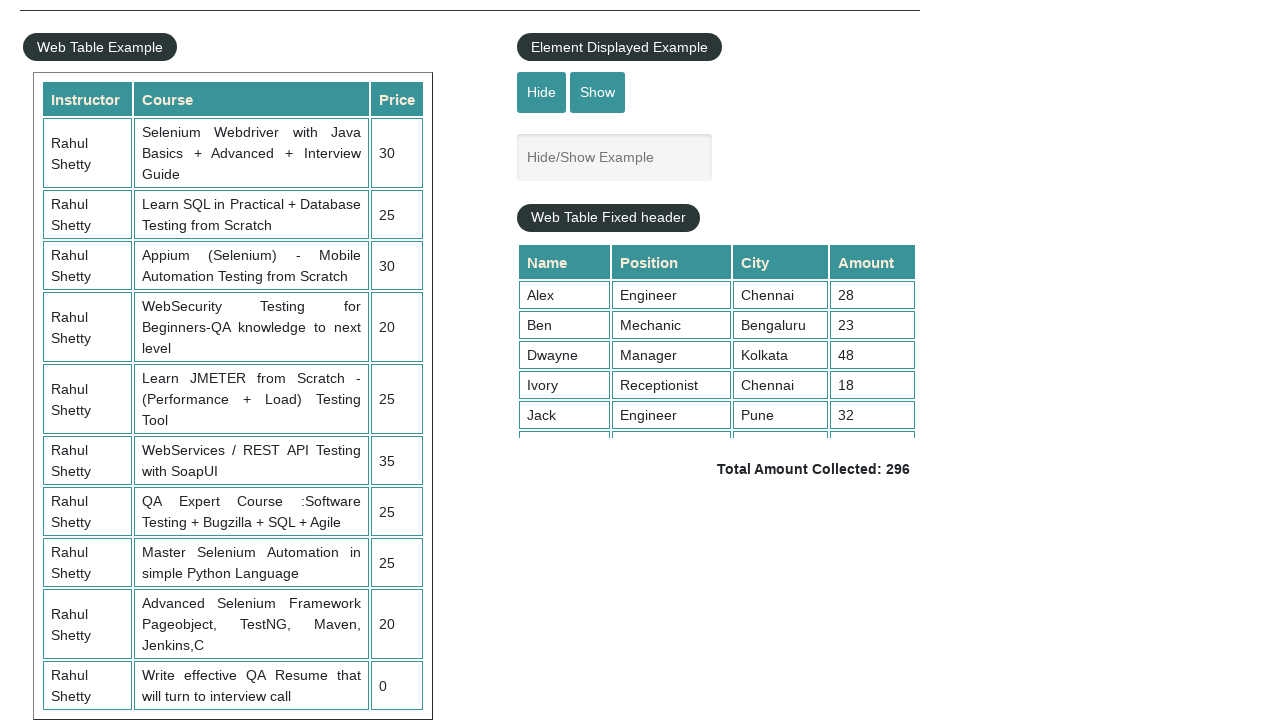

Verified cell 3 in row 3 is visible
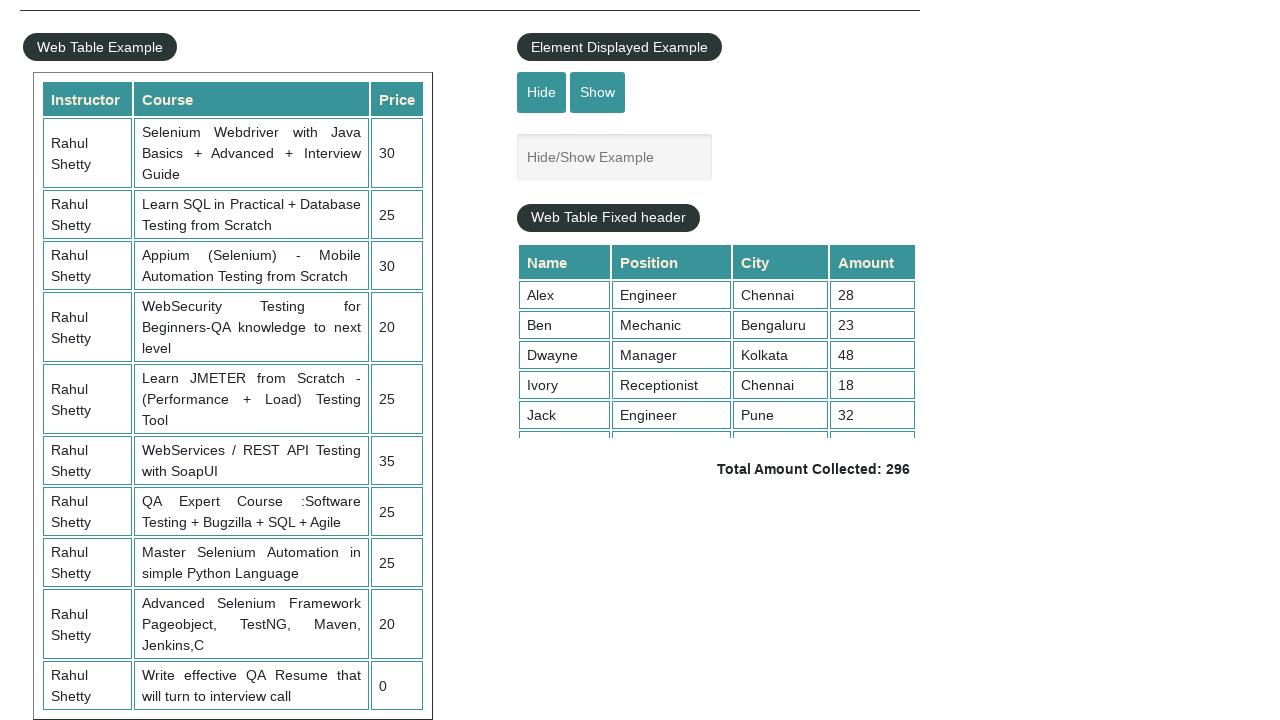

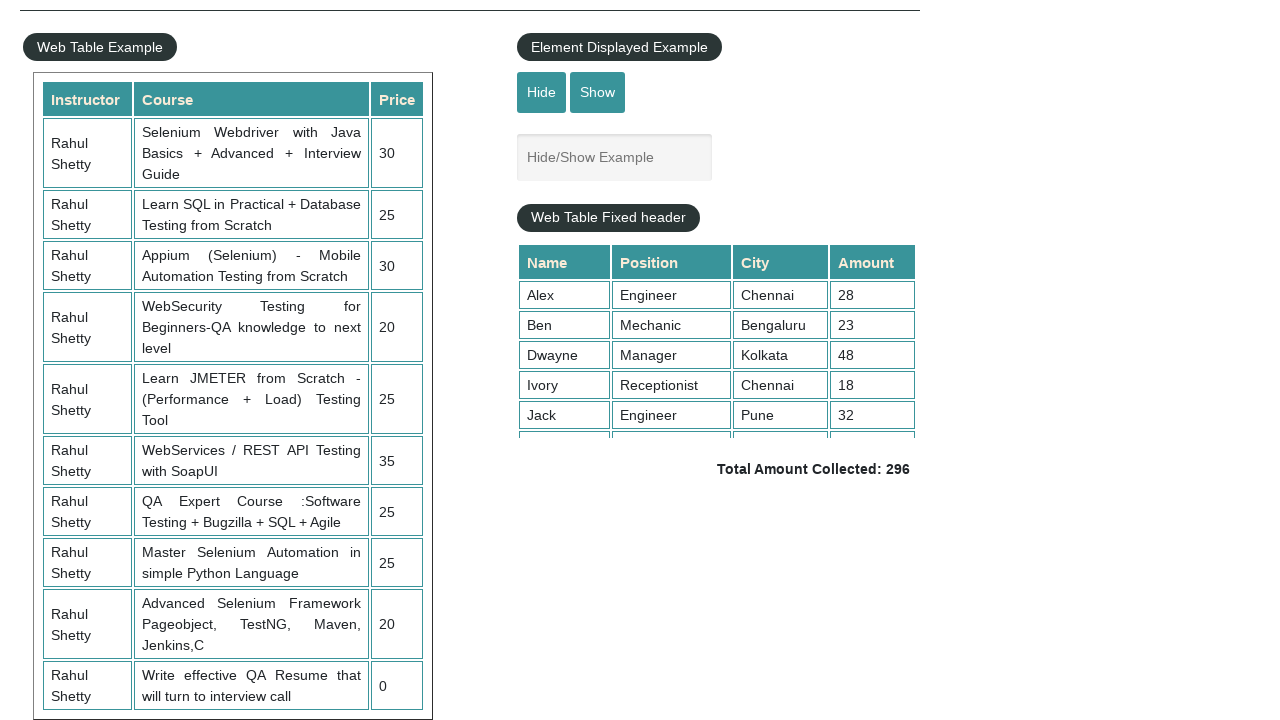